Tests explicit wait functionality by clicking a button that triggers delayed text and verifying the text appears correctly

Starting URL: http://seleniumpractise.blogspot.com/2016/08/how-to-use-explicit-wait-in-selenium.html

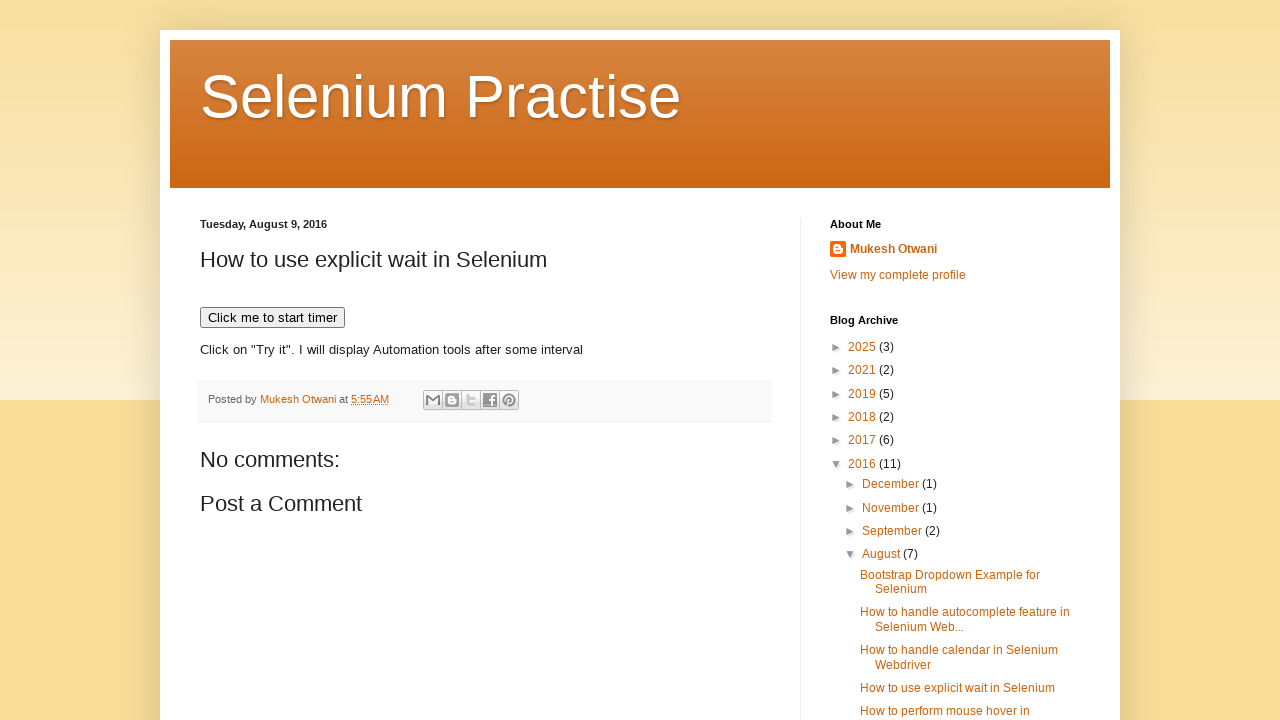

Clicked button to trigger delayed text at (272, 318) on button[onclick='timedText()']
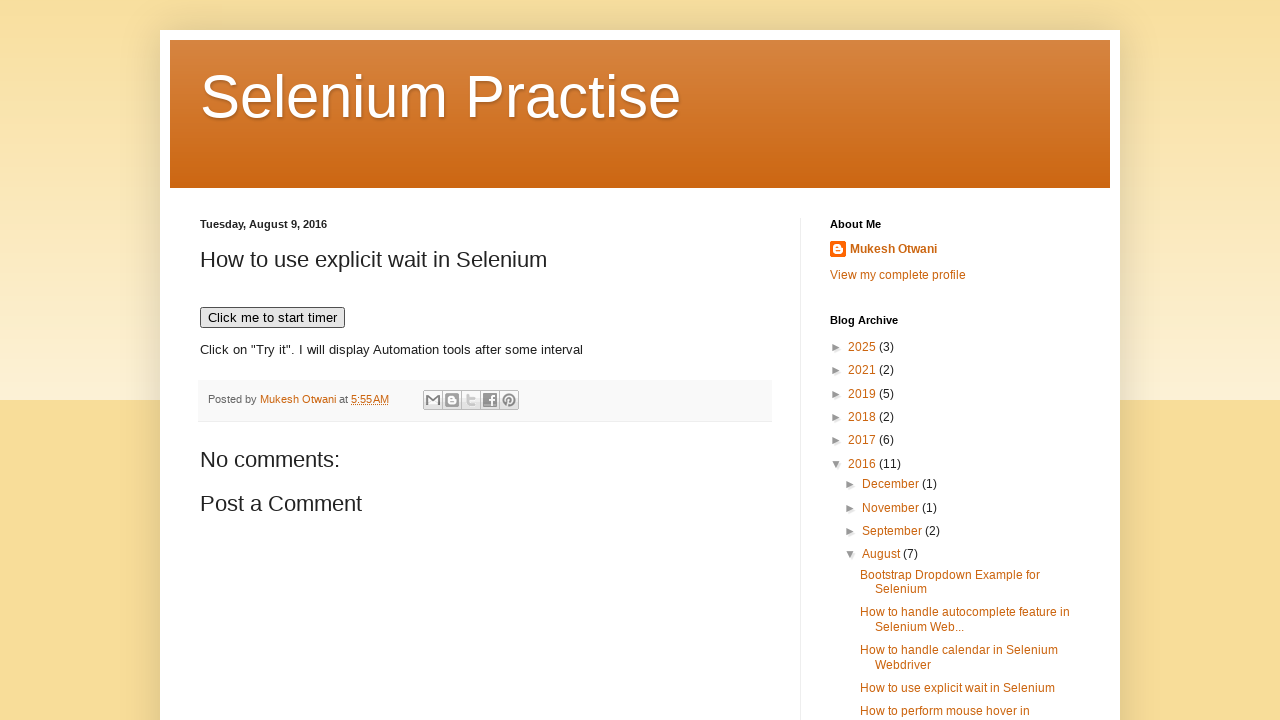

Waited for demo element to contain 'Selenium' text
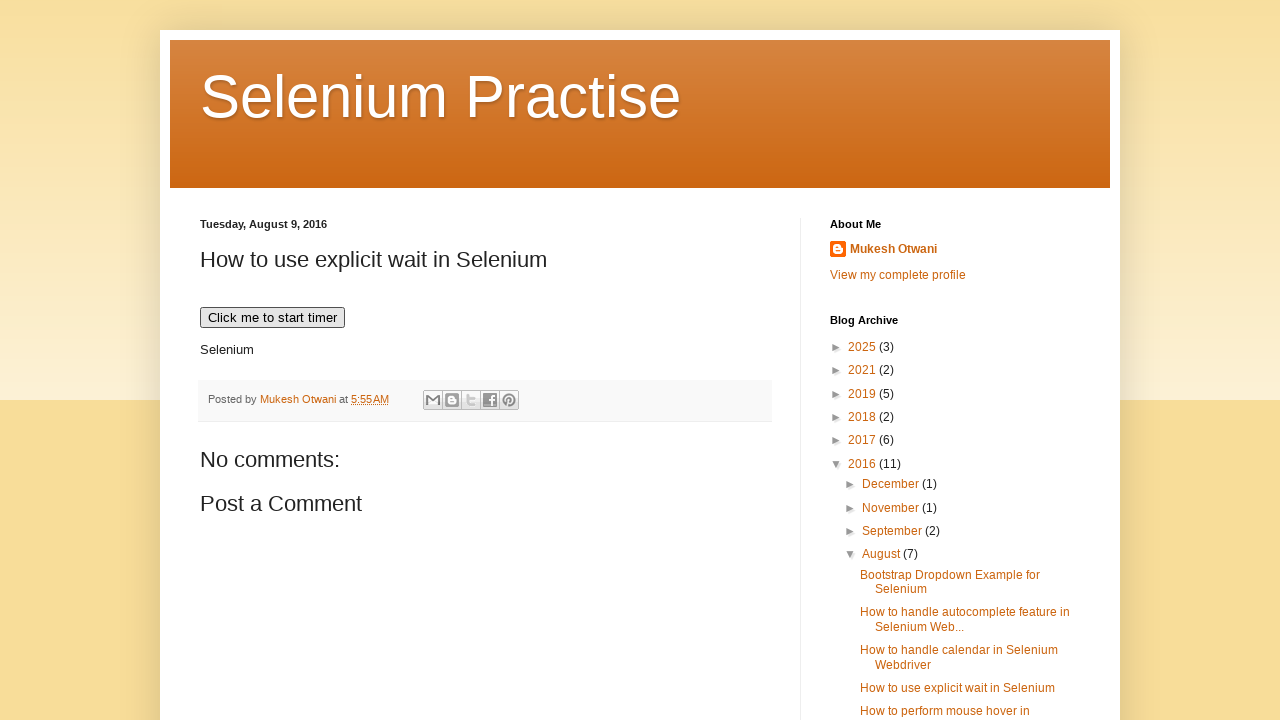

Located demo element containing the delayed text
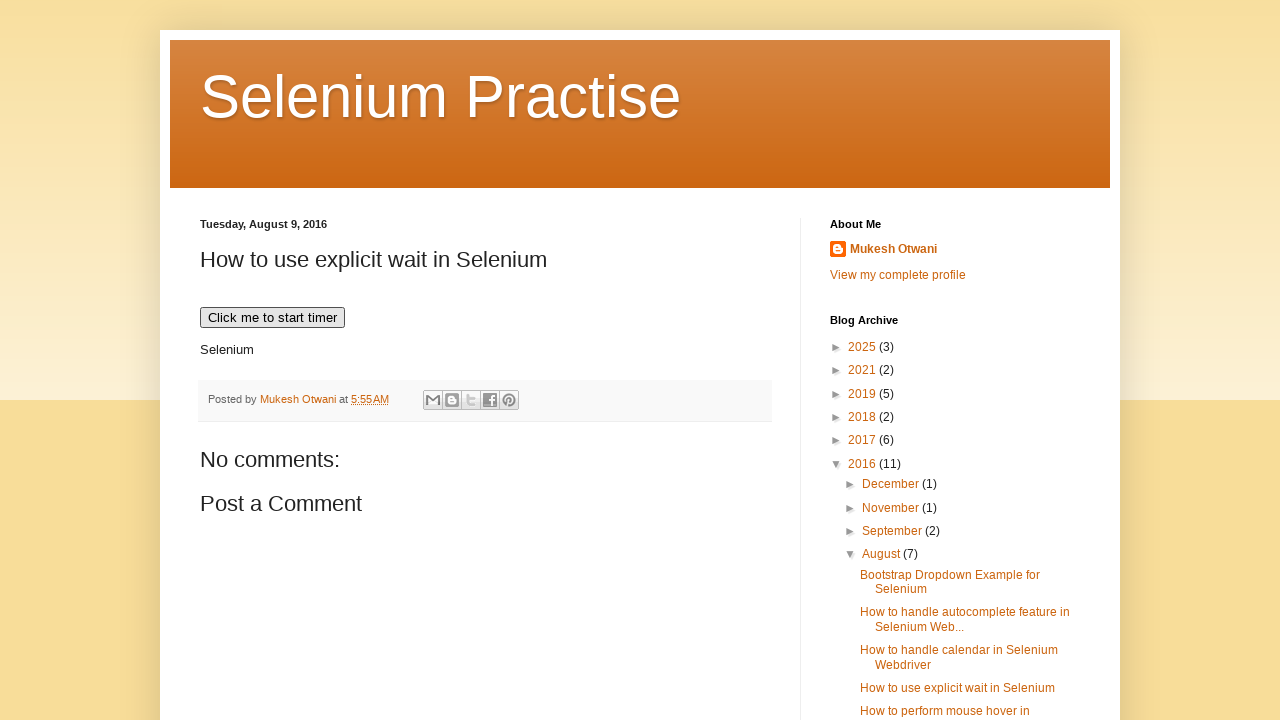

Retrieved and printed text from demo element: Selenium
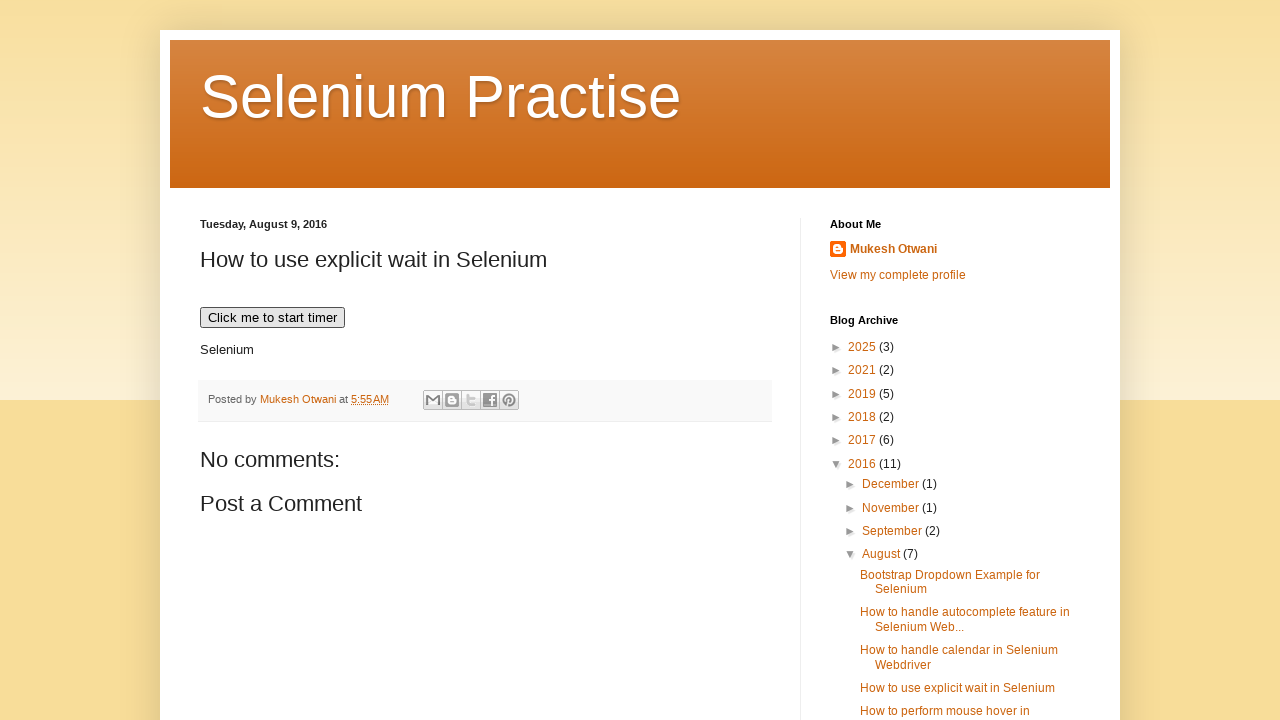

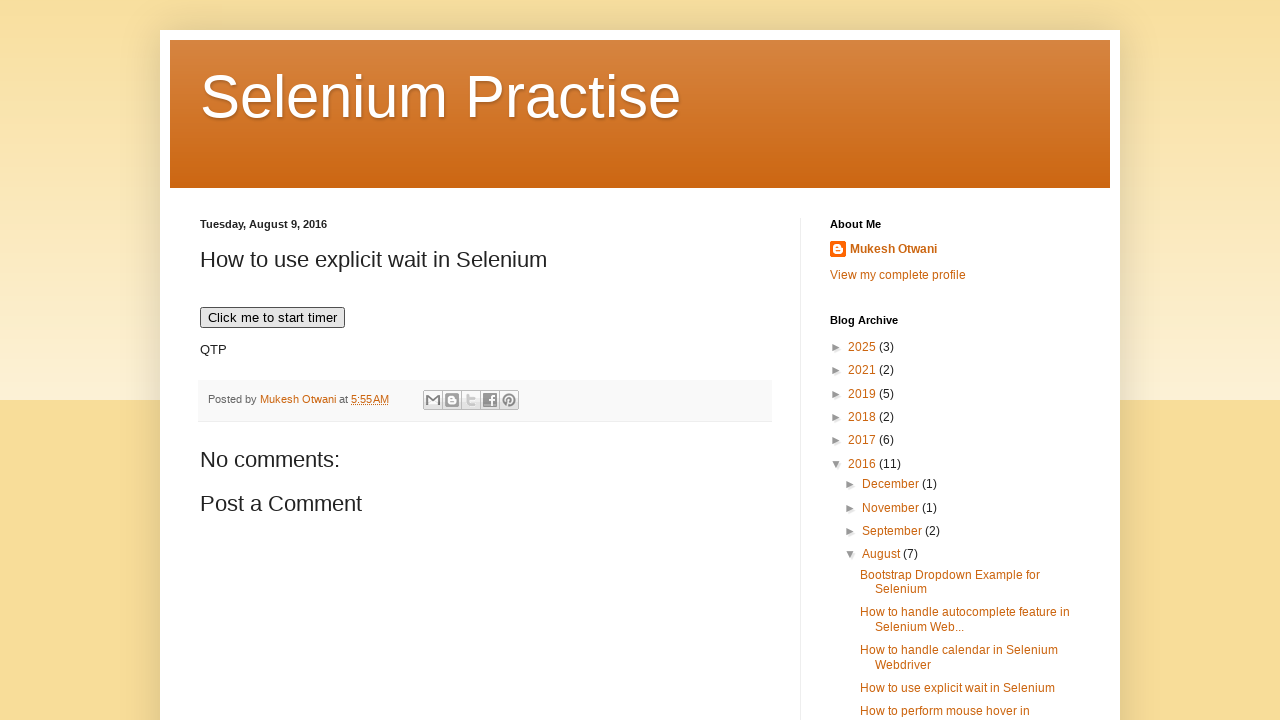